Tests right-click context menu functionality by performing a right-click action on a button element

Starting URL: https://swisnl.github.io/jQuery-contextMenu/demo.html

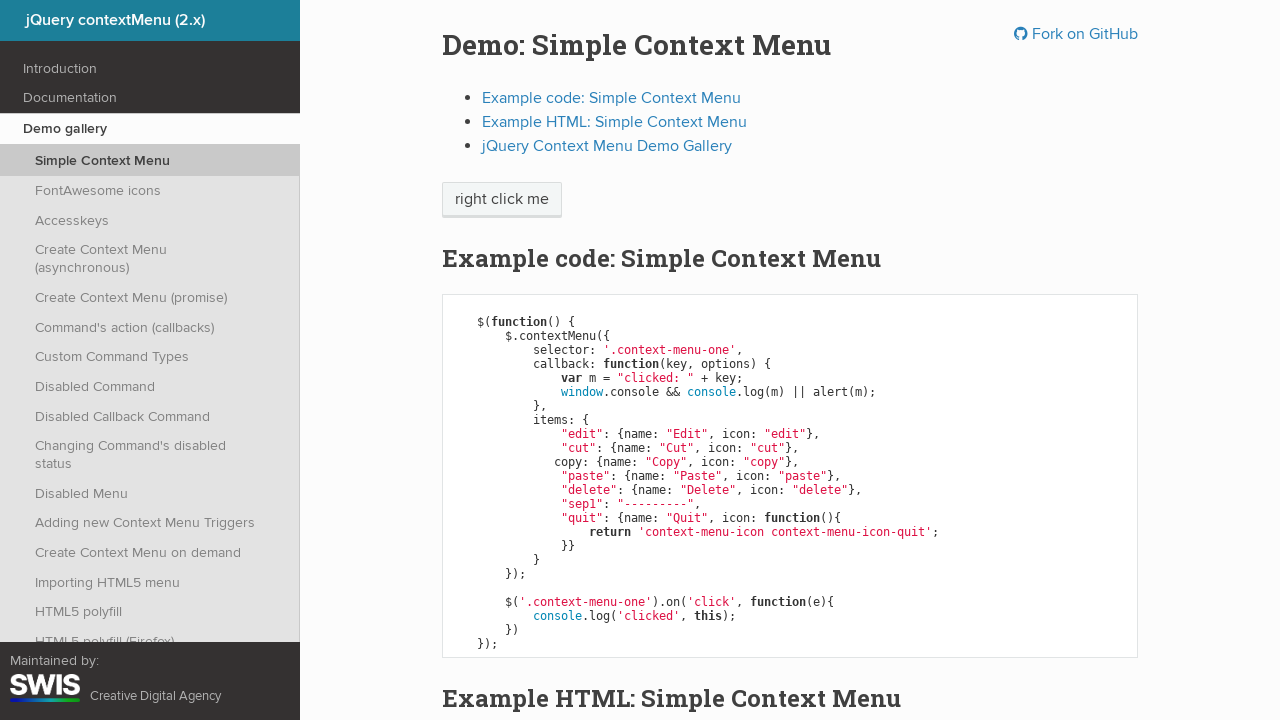

Located button element for right-click demonstration
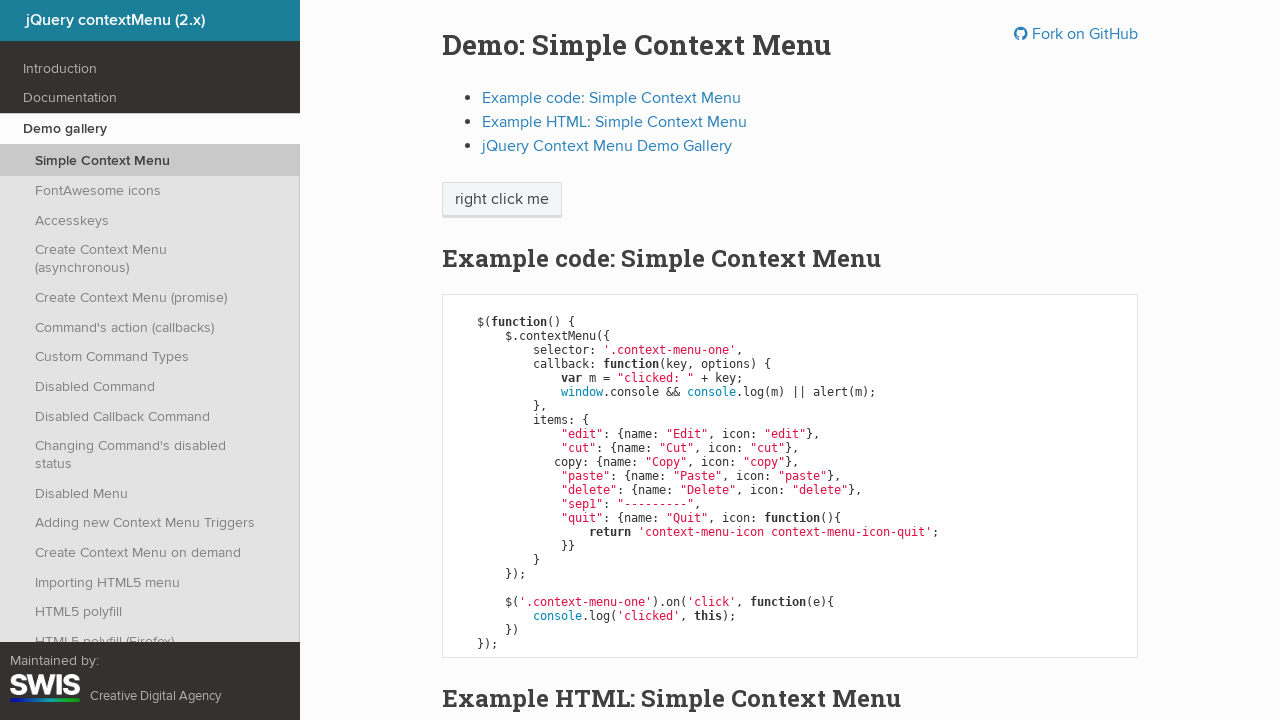

Performed right-click on button element at (502, 200) on xpath=//span[@class='context-menu-one btn btn-neutral']
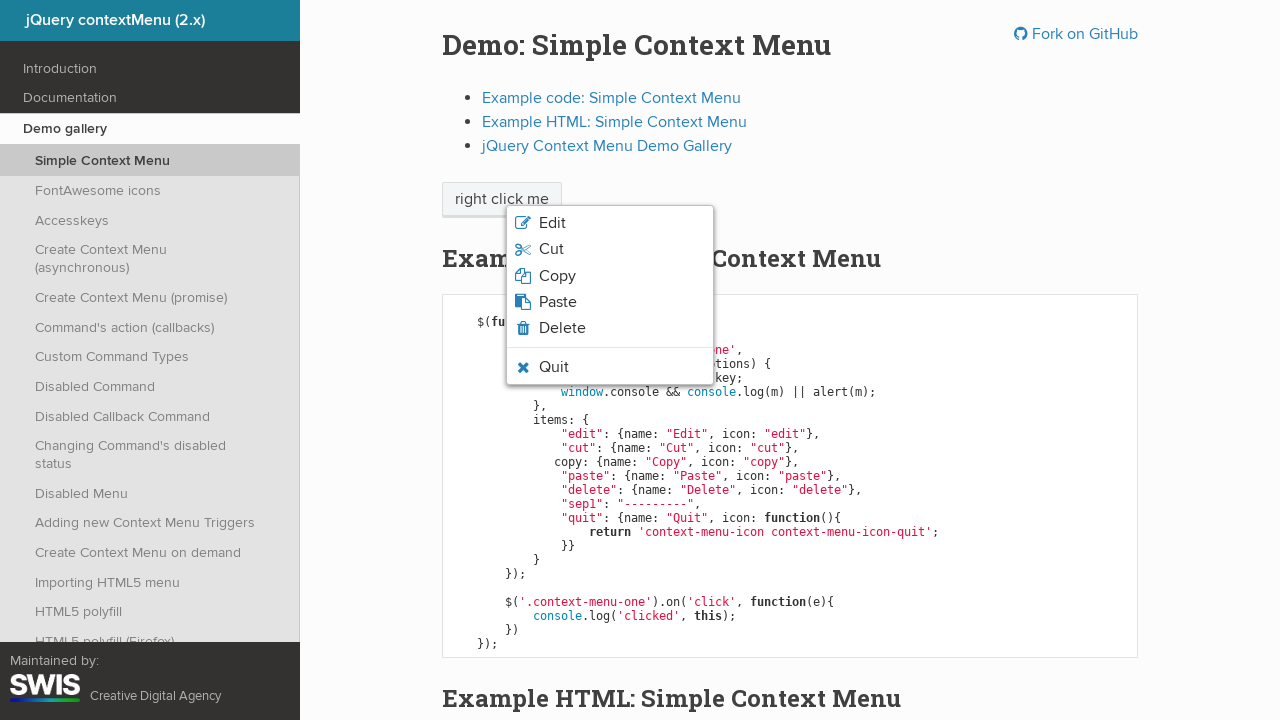

Context menu appeared after right-click
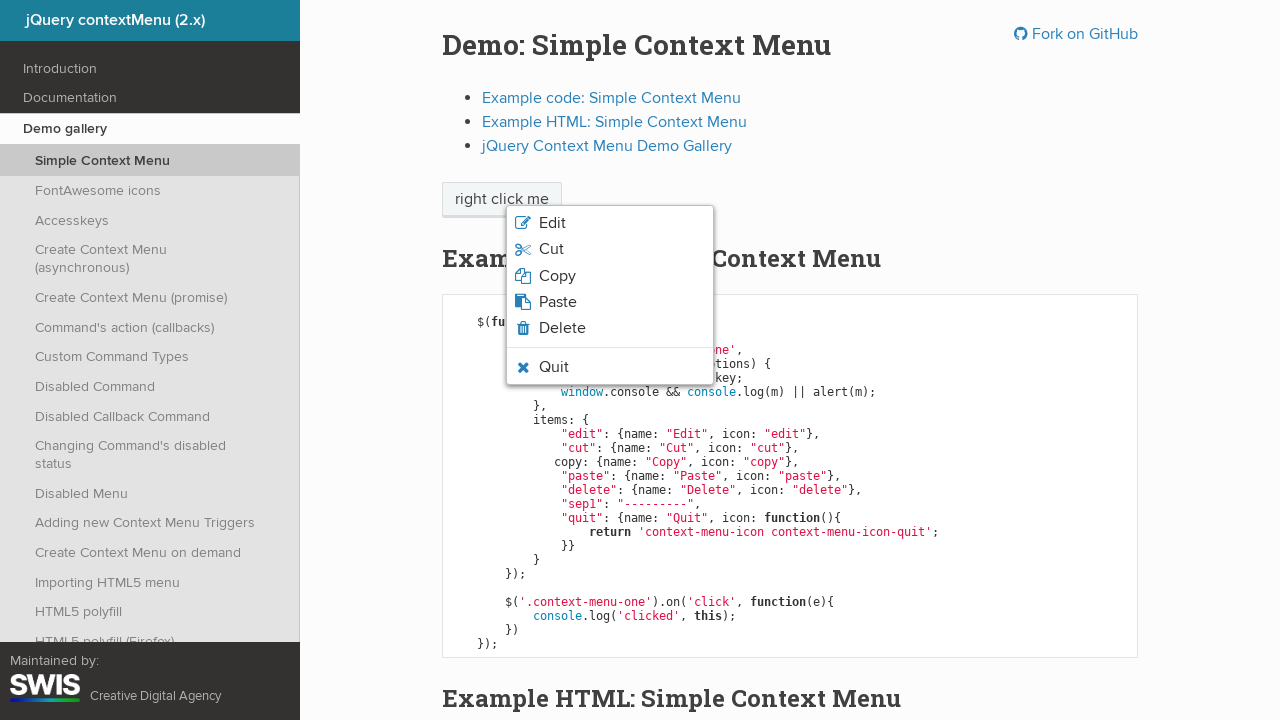

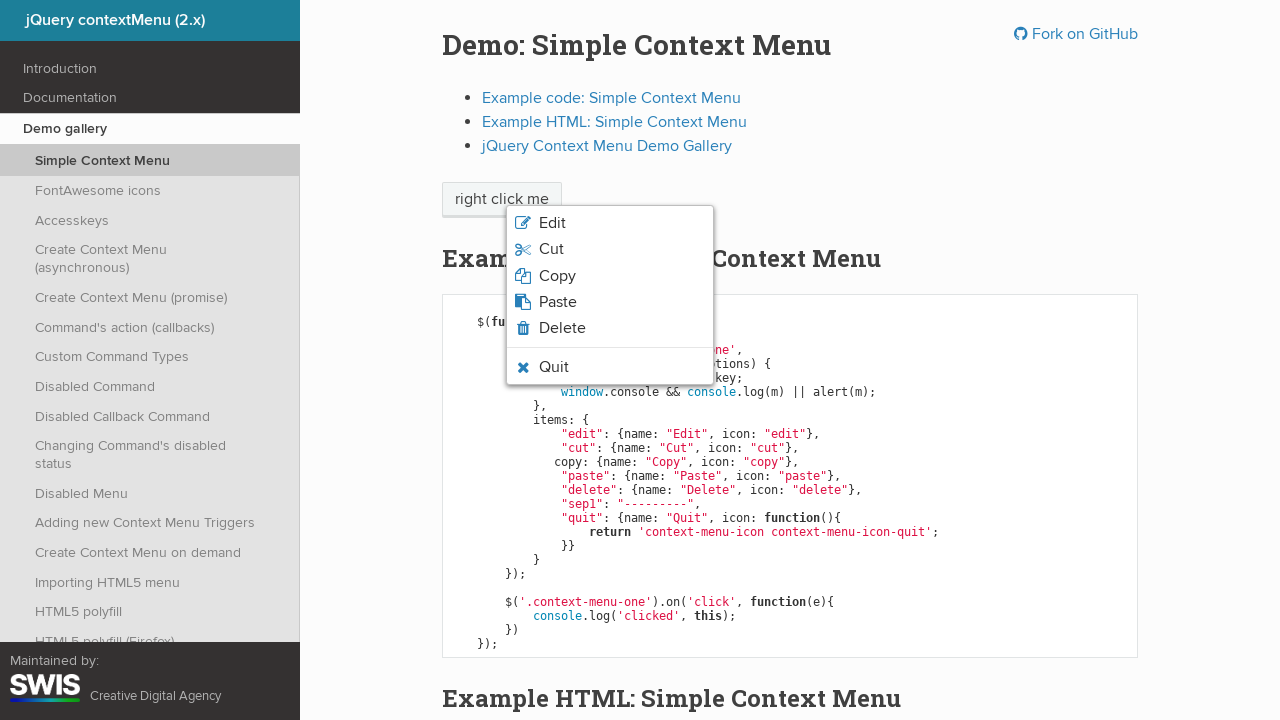